Tests opening multiple navigation menu links in new browser tabs and then switching between each opened tab to verify window handling functionality.

Starting URL: https://courses.letskodeit.com/login

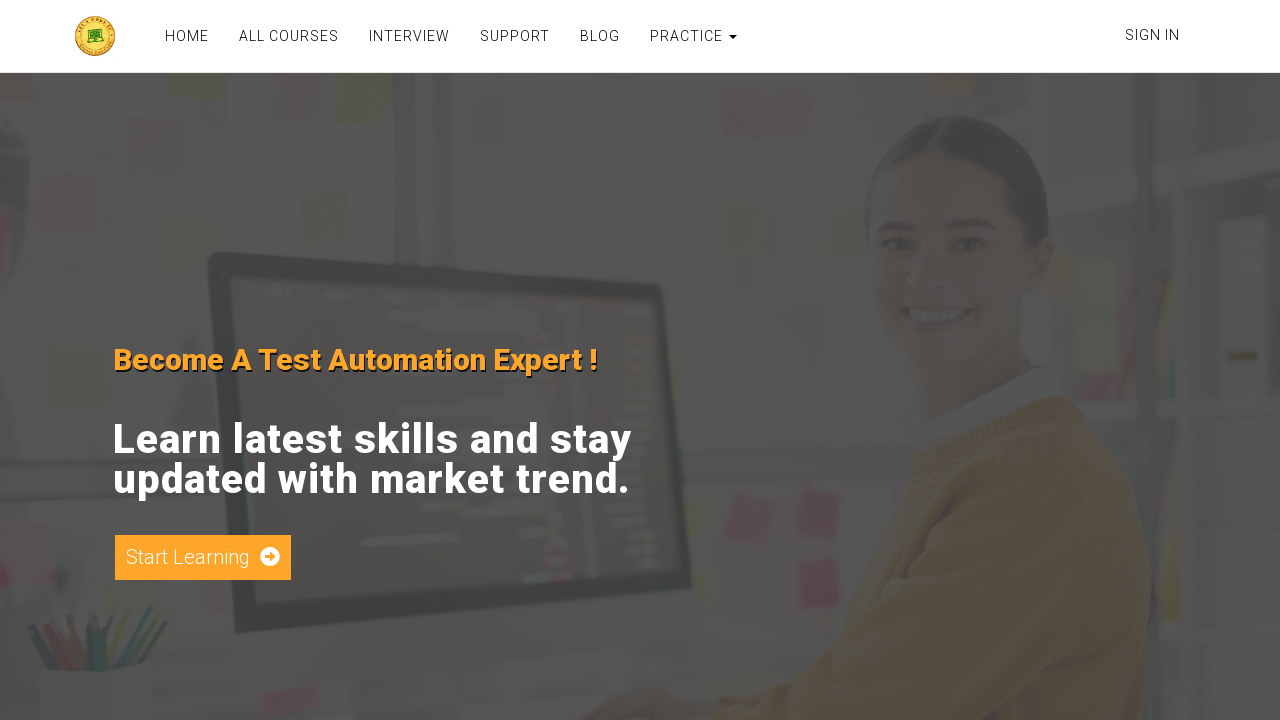

Located all navigation menu links in the navbar
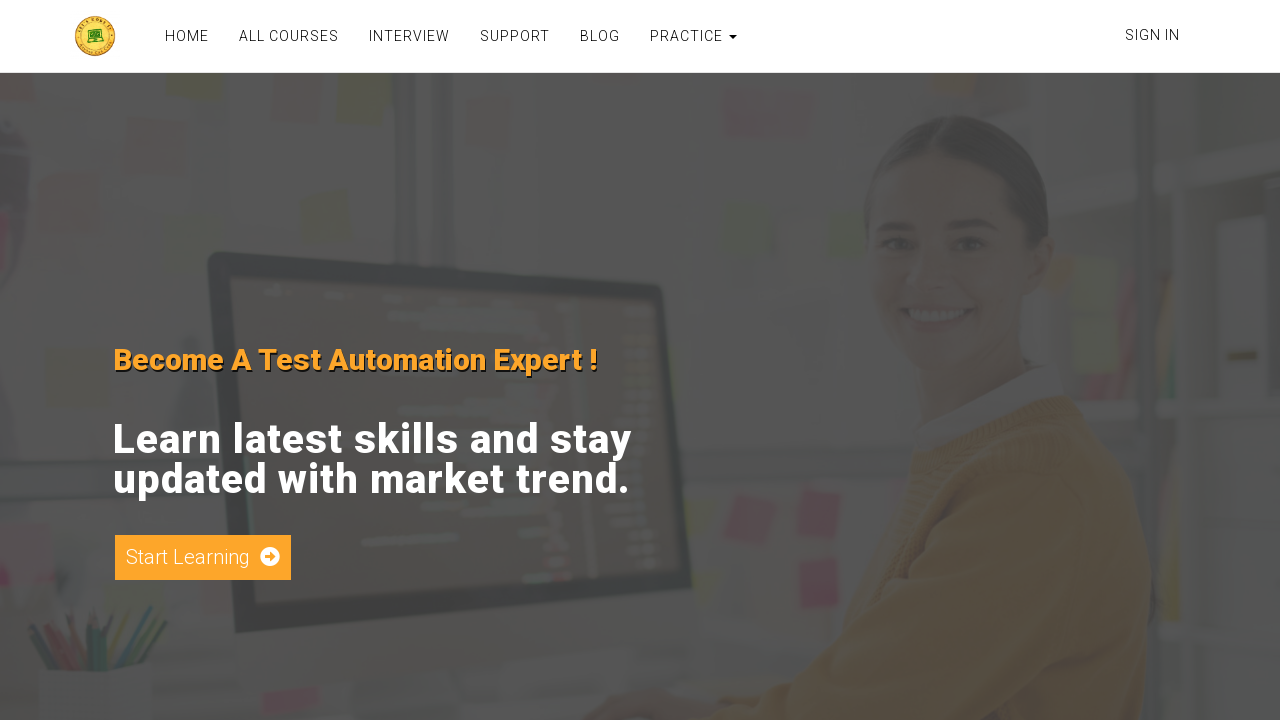

Found 5 navigation menu links
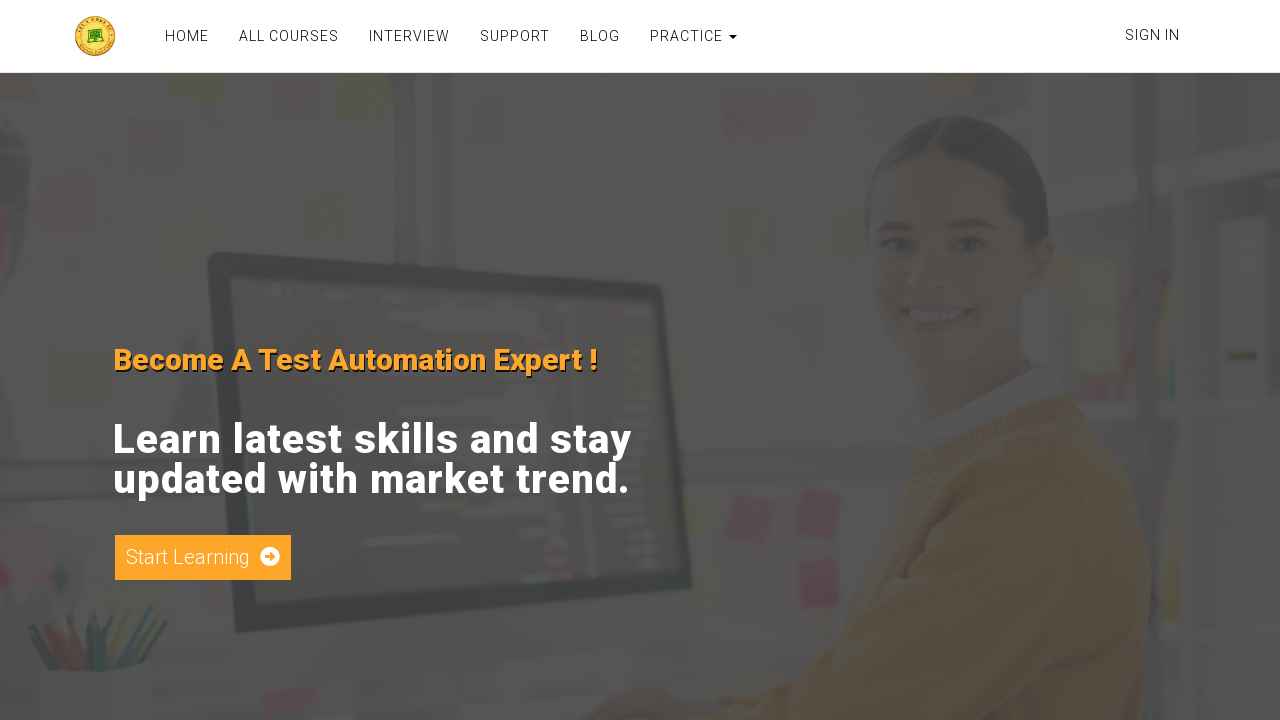

Opened navigation link 1 in a new tab using Ctrl+Click at (187, 36) on xpath=//ul[@class='nav navbar-nav pull-center dynamic_menu_texts']/li/a >> nth=0
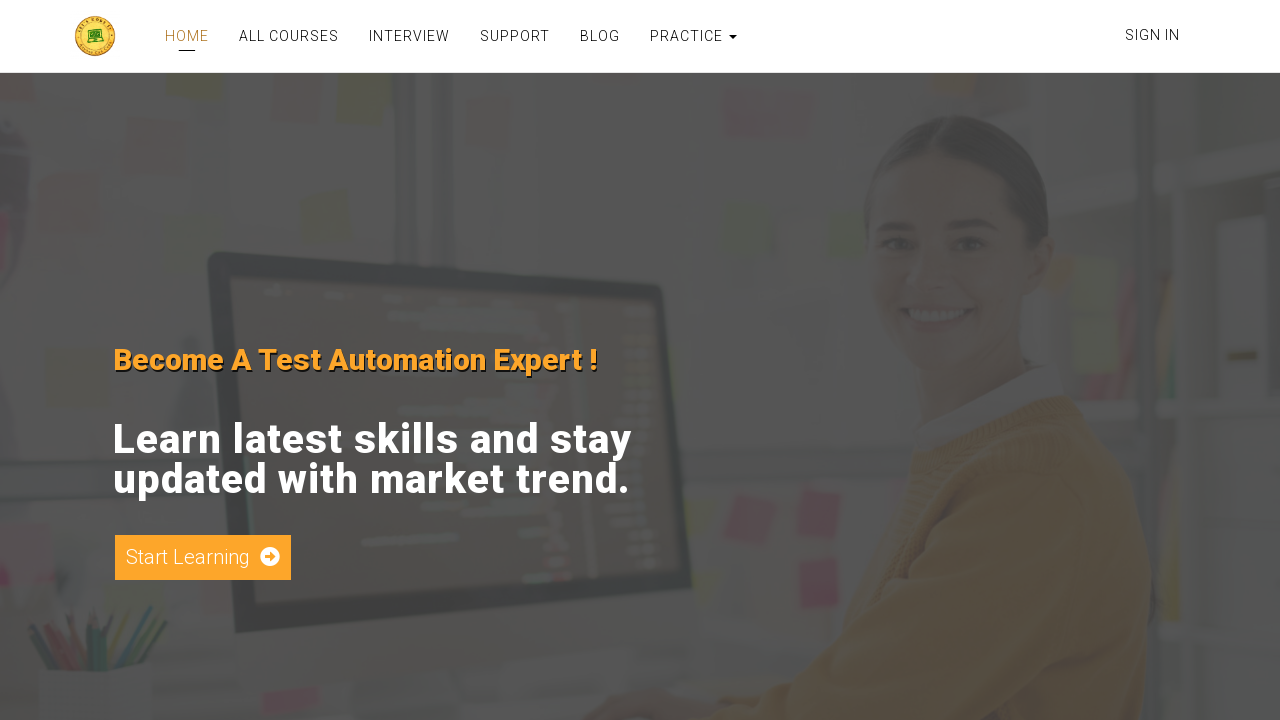

Opened navigation link 2 in a new tab using Ctrl+Click at (289, 36) on xpath=//ul[@class='nav navbar-nav pull-center dynamic_menu_texts']/li/a >> nth=1
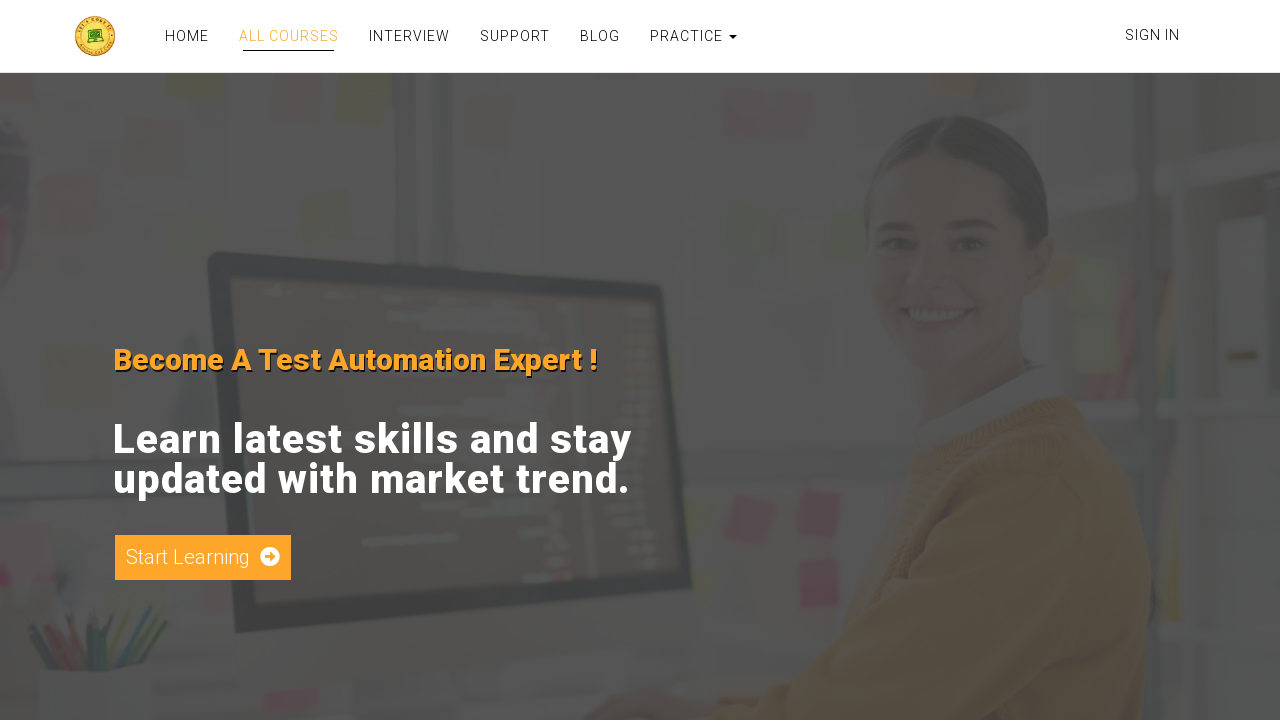

Opened navigation link 3 in a new tab using Ctrl+Click at (409, 36) on xpath=//ul[@class='nav navbar-nav pull-center dynamic_menu_texts']/li/a >> nth=2
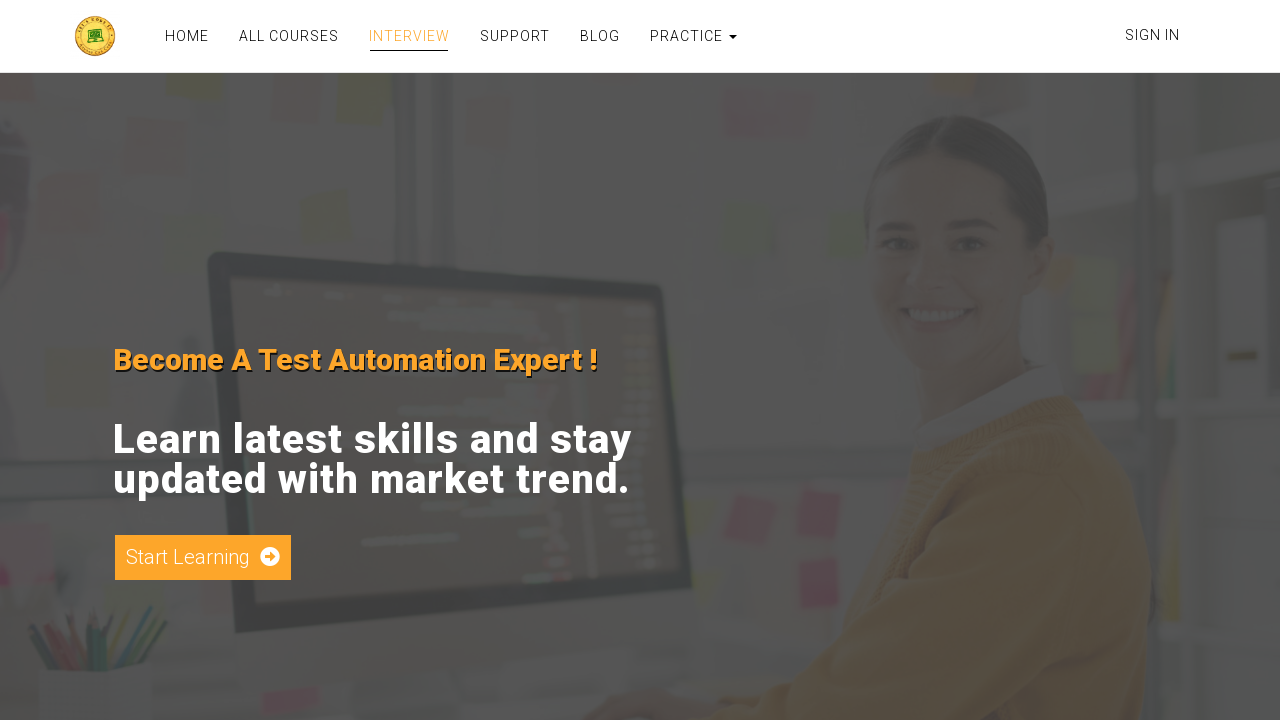

Opened navigation link 4 in a new tab using Ctrl+Click at (515, 36) on xpath=//ul[@class='nav navbar-nav pull-center dynamic_menu_texts']/li/a >> nth=3
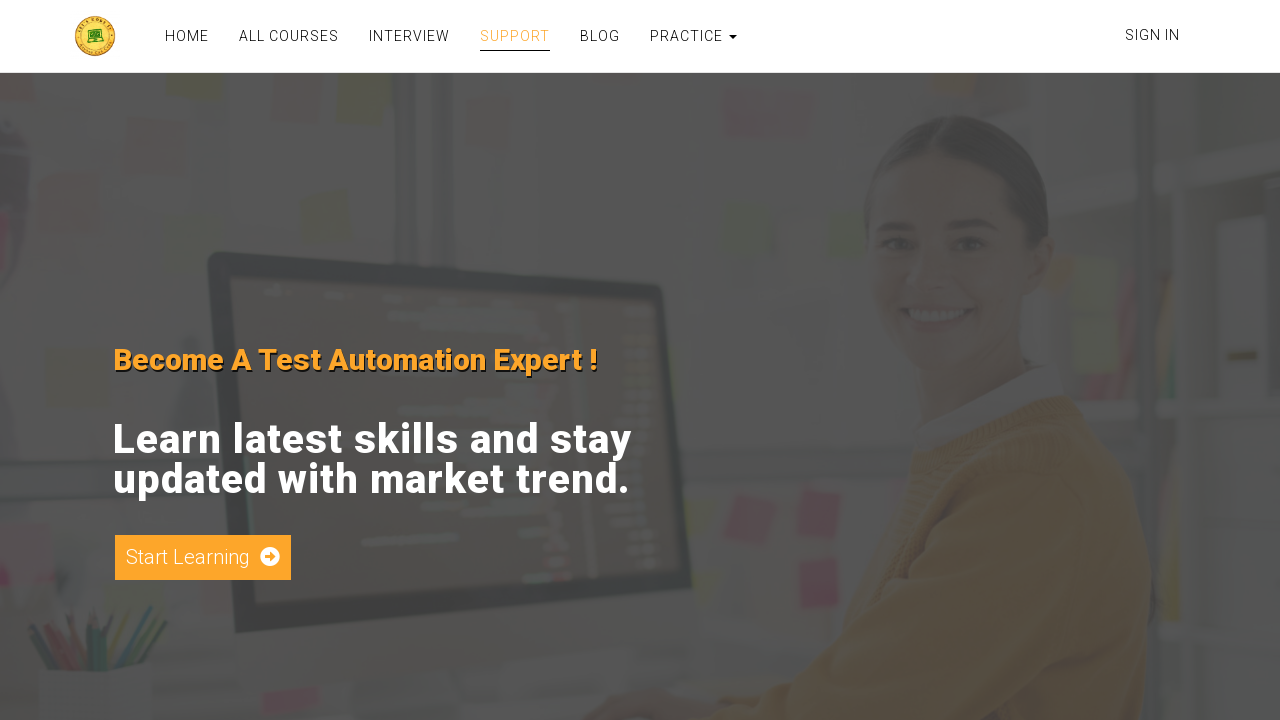

Opened navigation link 5 in a new tab using Ctrl+Click at (600, 36) on xpath=//ul[@class='nav navbar-nav pull-center dynamic_menu_texts']/li/a >> nth=4
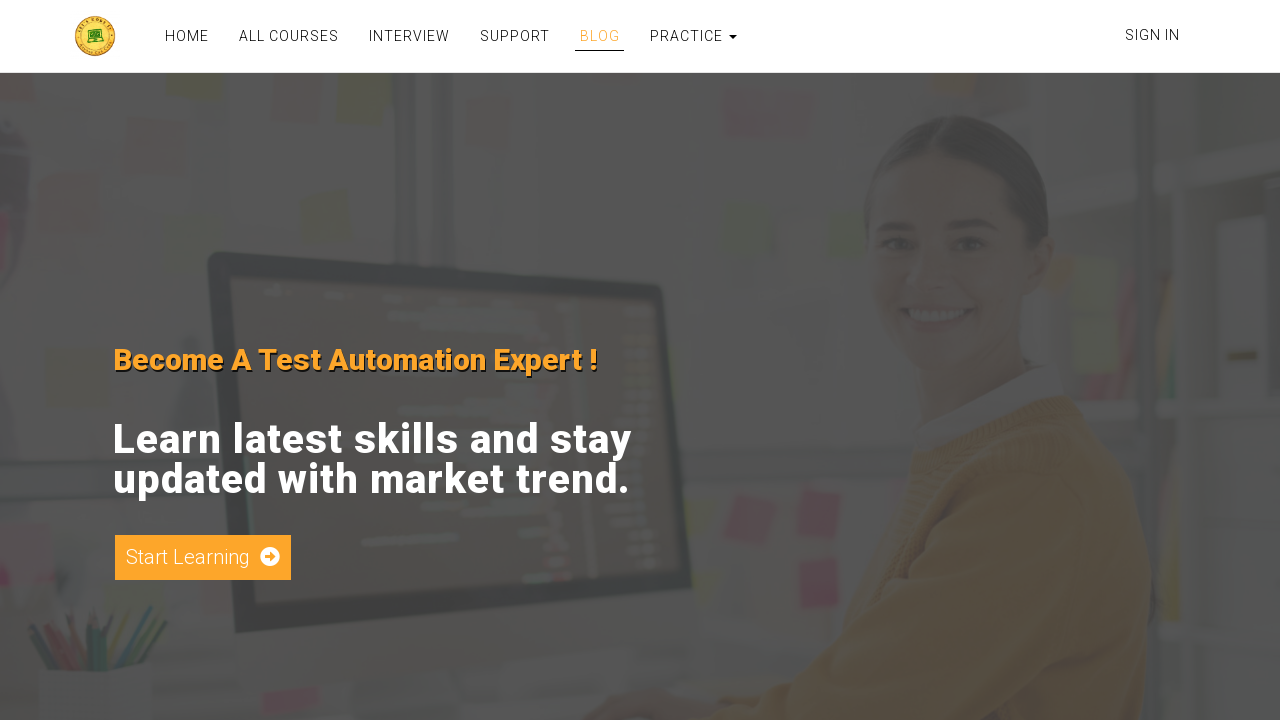

Retrieved all 6 open pages/tabs from the context
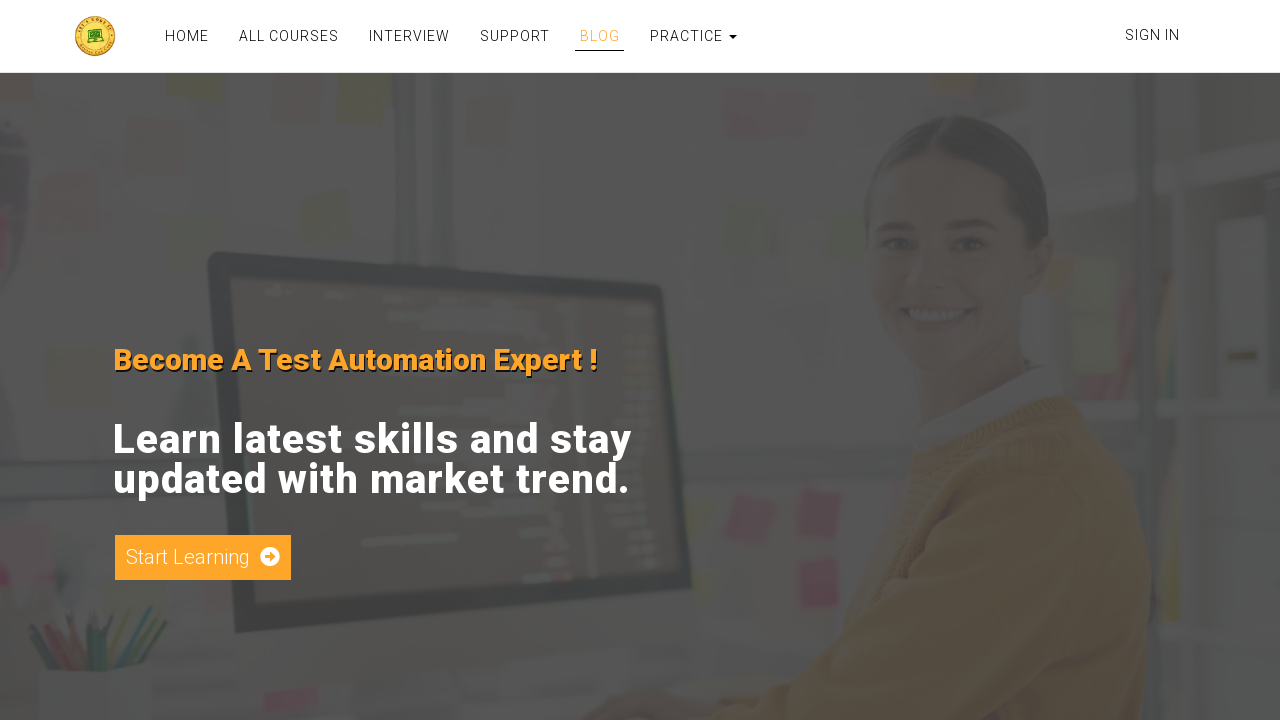

Brought tab 1 to the front
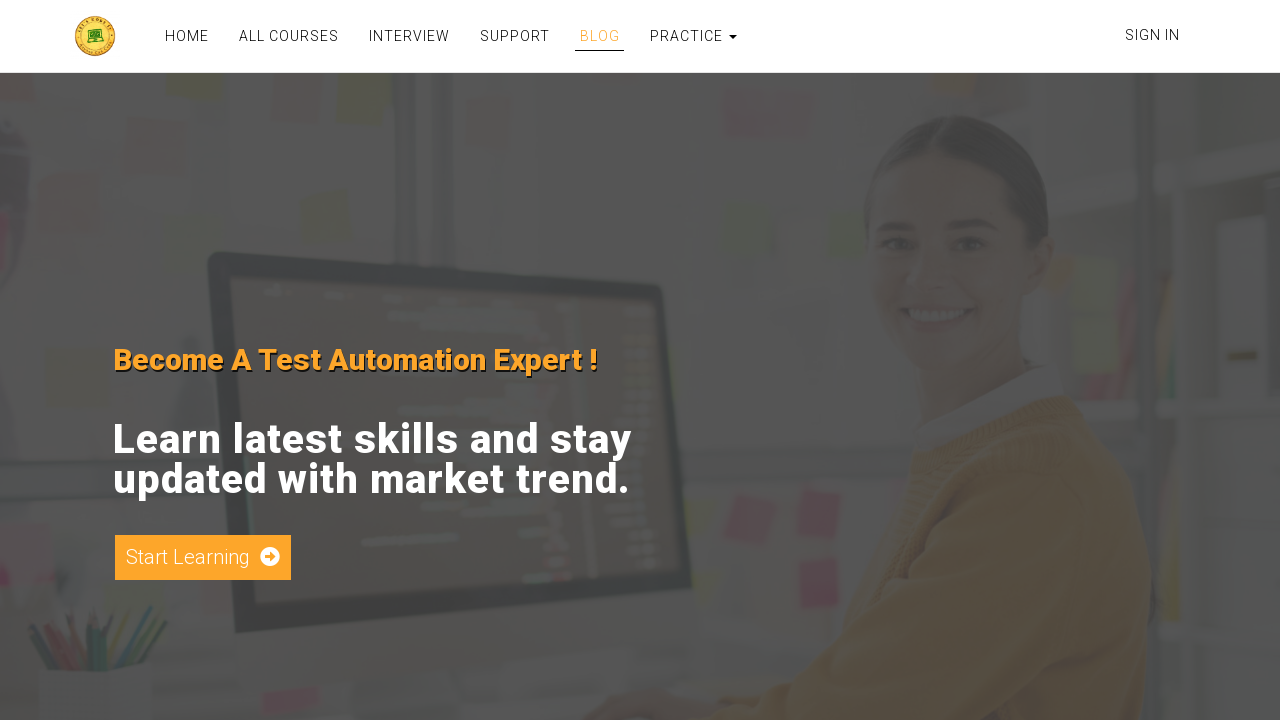

Waited for tab 1 to complete DOM content loading
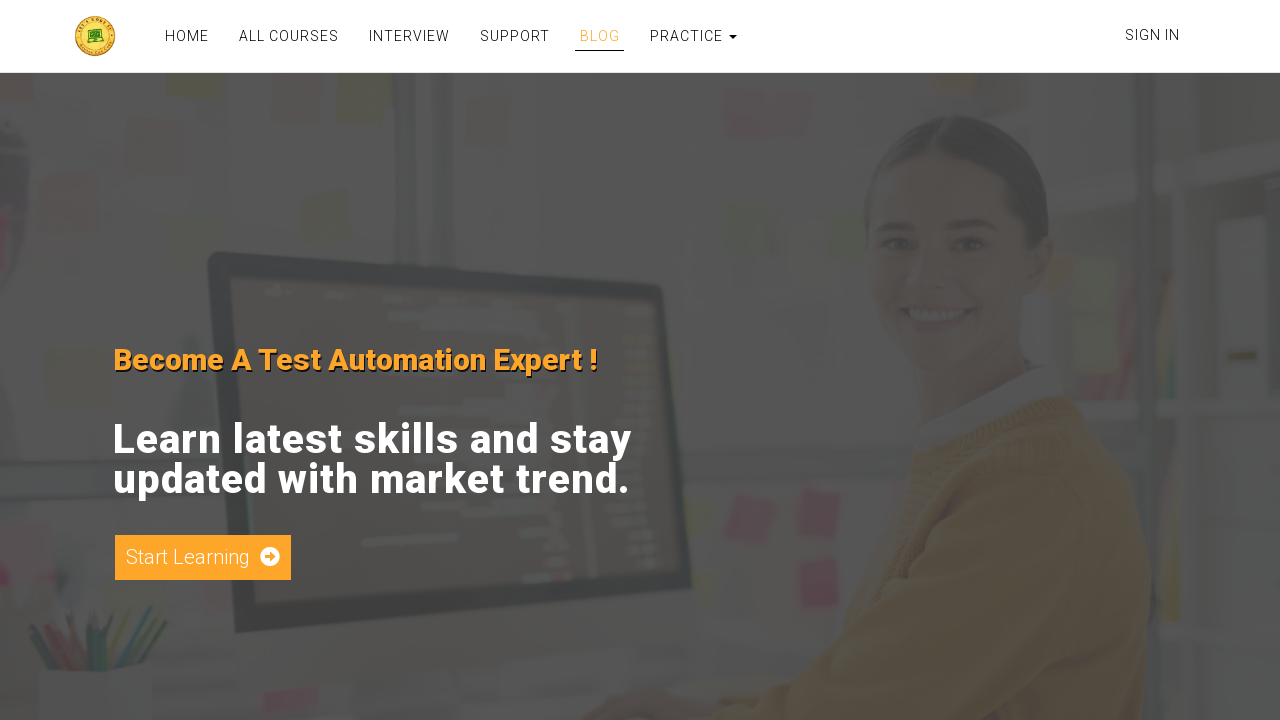

Brought tab 2 to the front
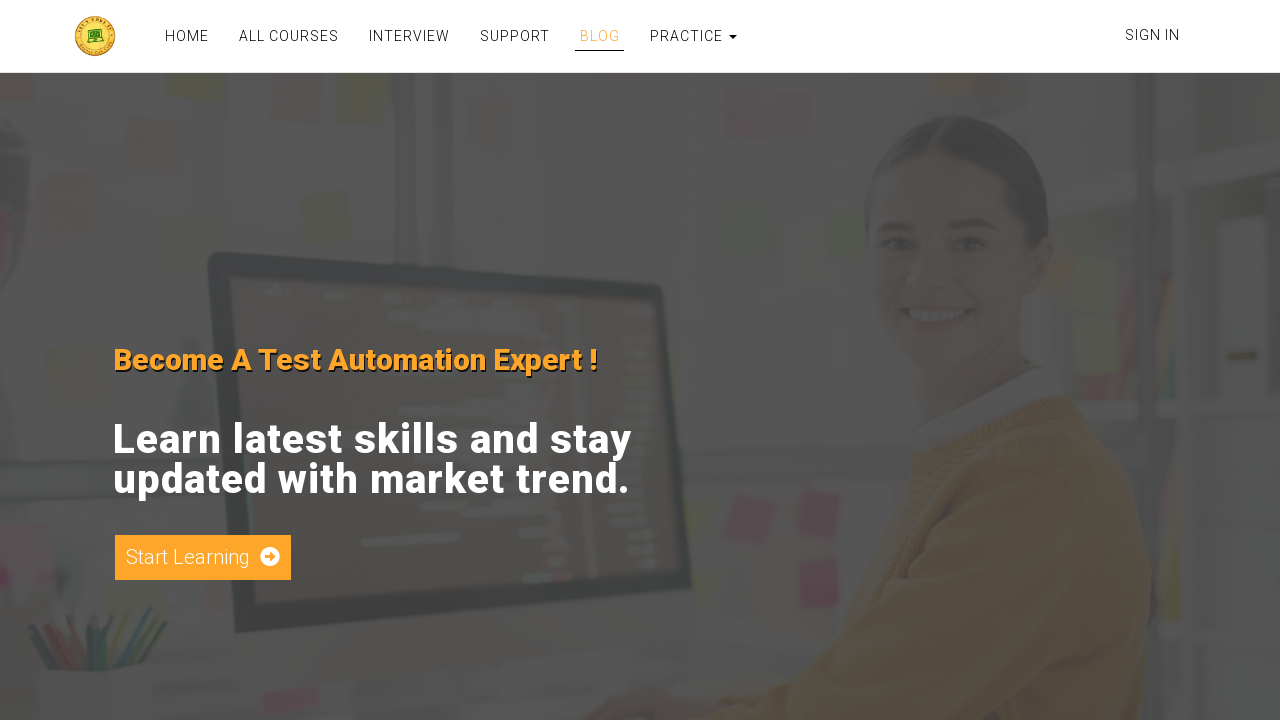

Waited for tab 2 to complete DOM content loading
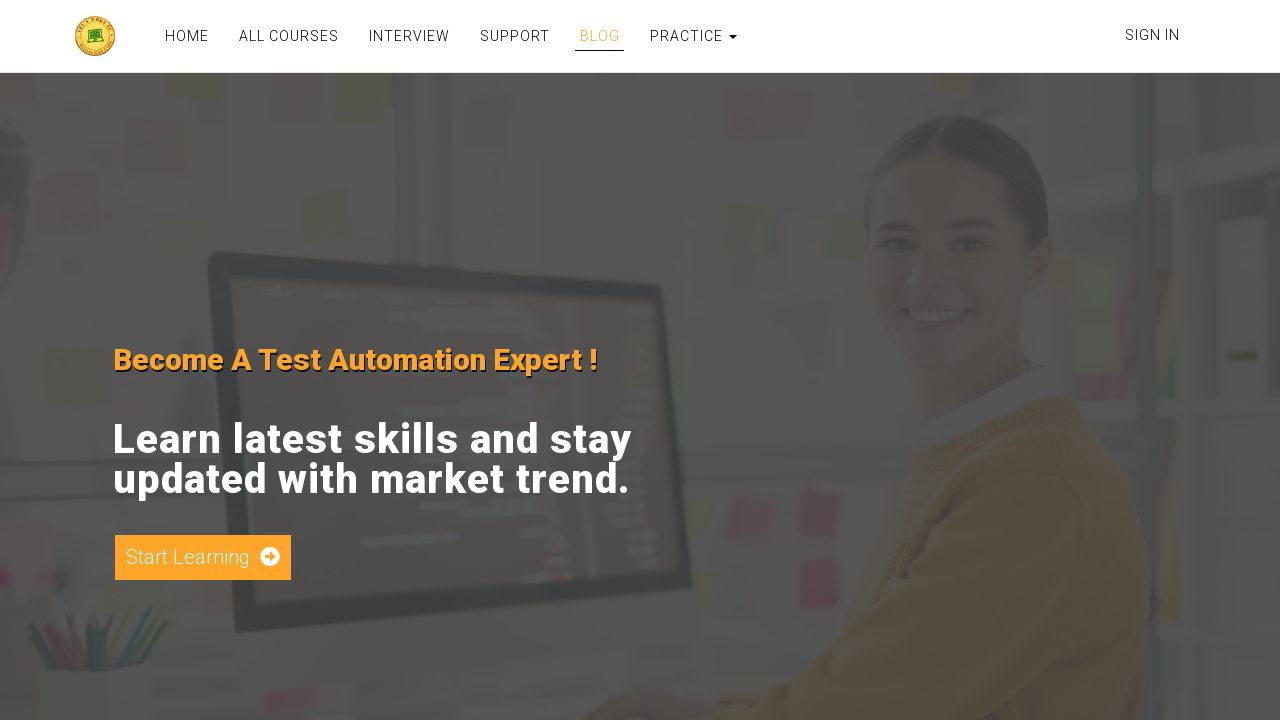

Brought tab 3 to the front
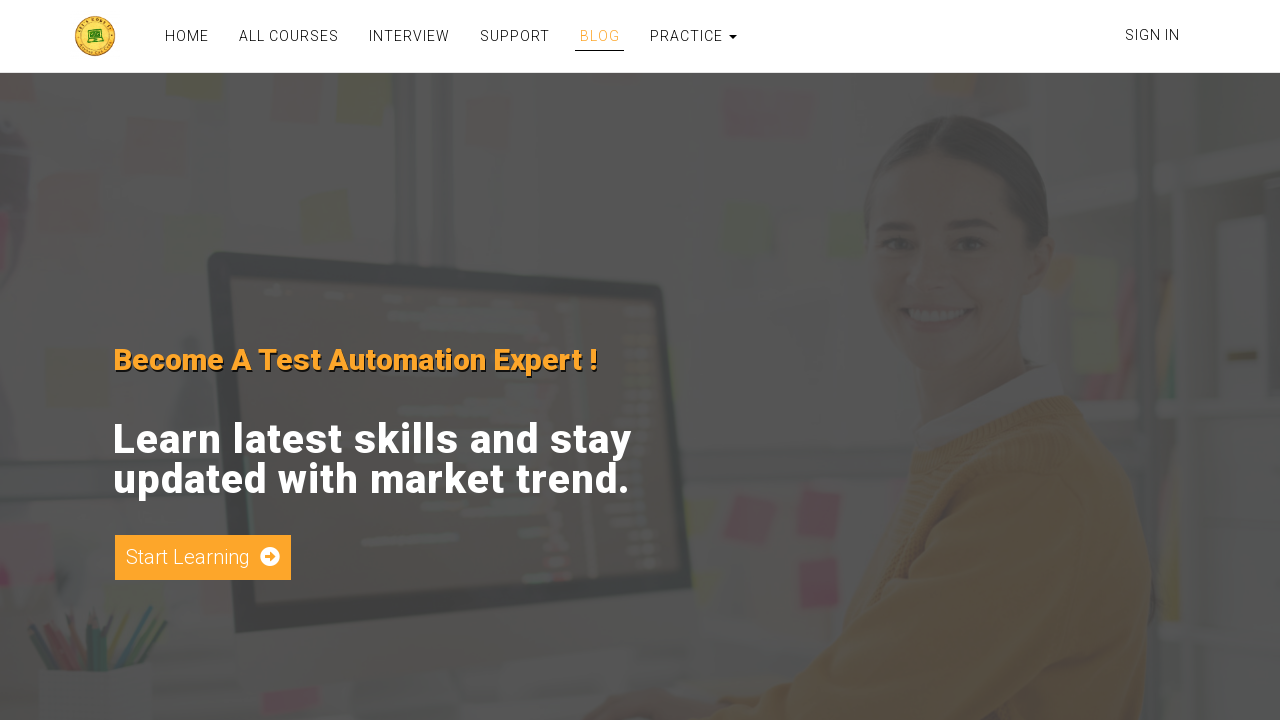

Waited for tab 3 to complete DOM content loading
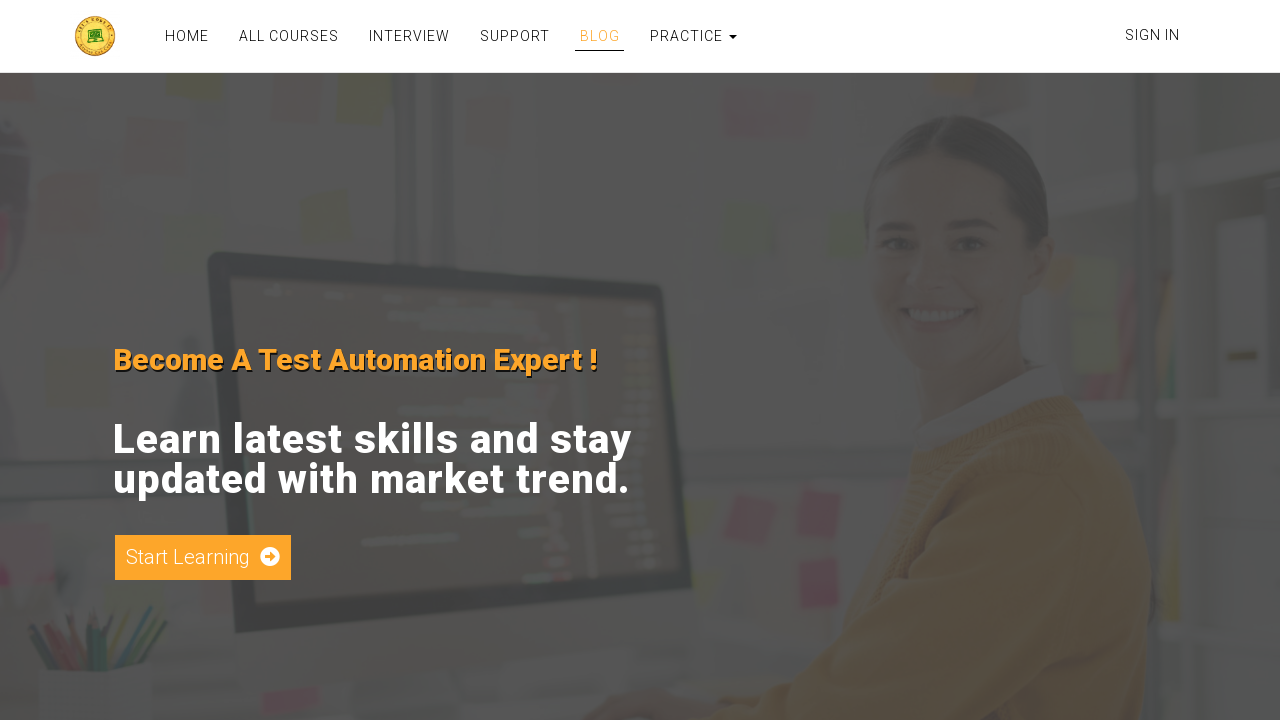

Brought tab 4 to the front
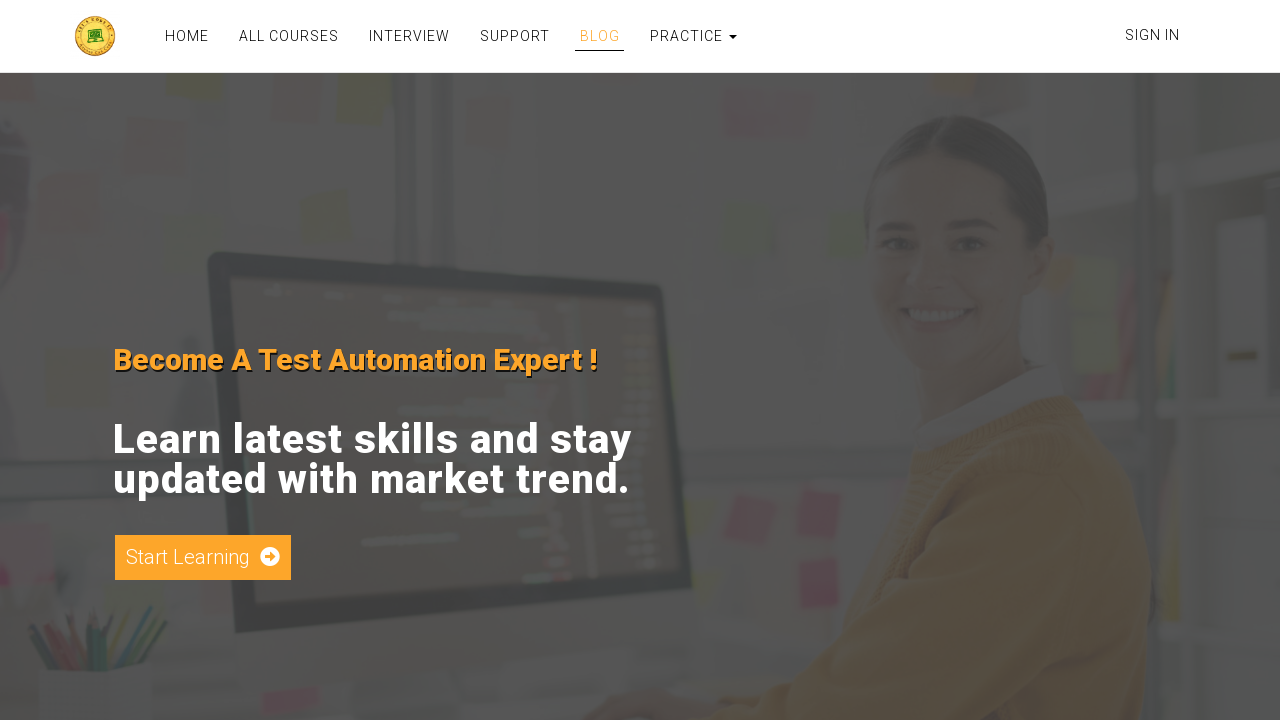

Waited for tab 4 to complete DOM content loading
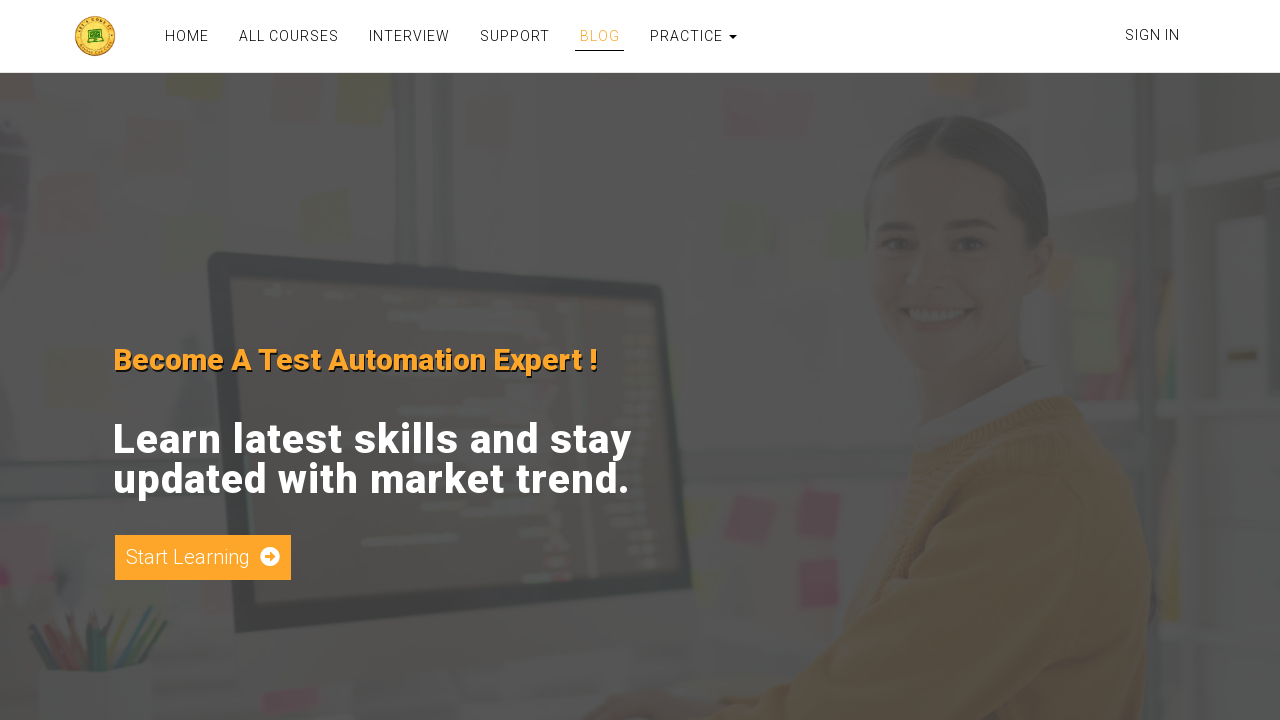

Brought tab 5 to the front
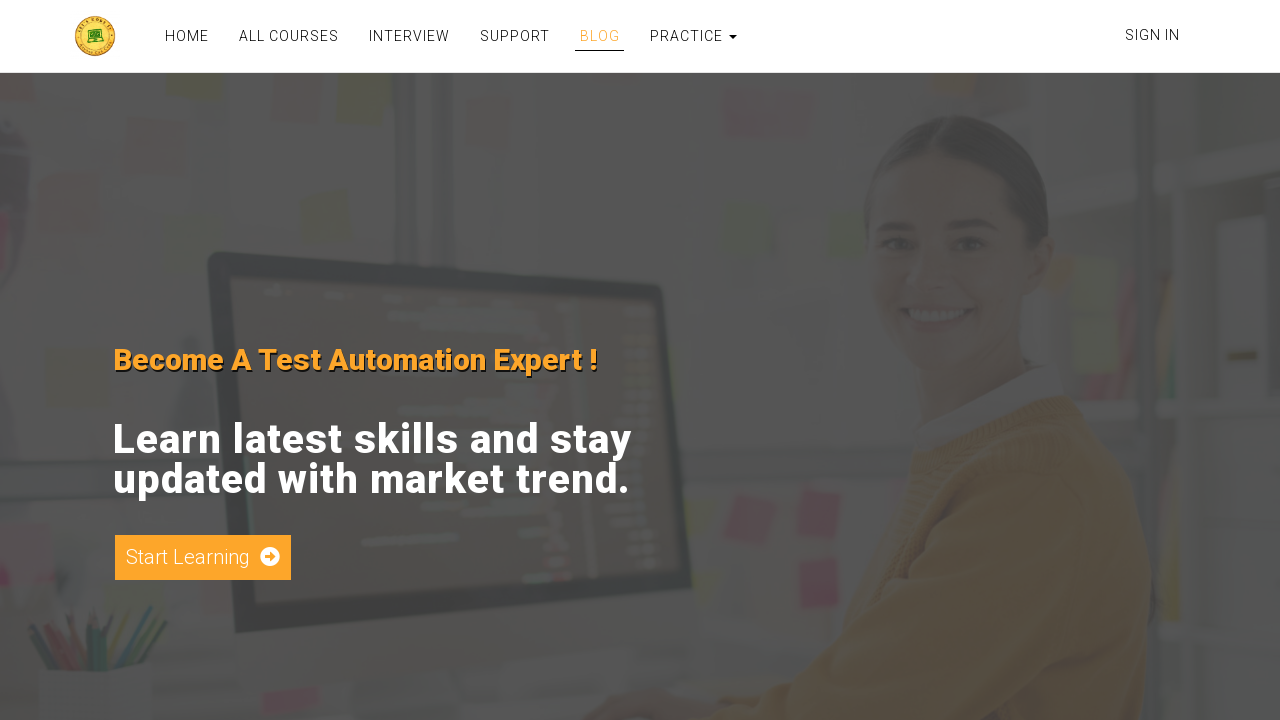

Waited for tab 5 to complete DOM content loading
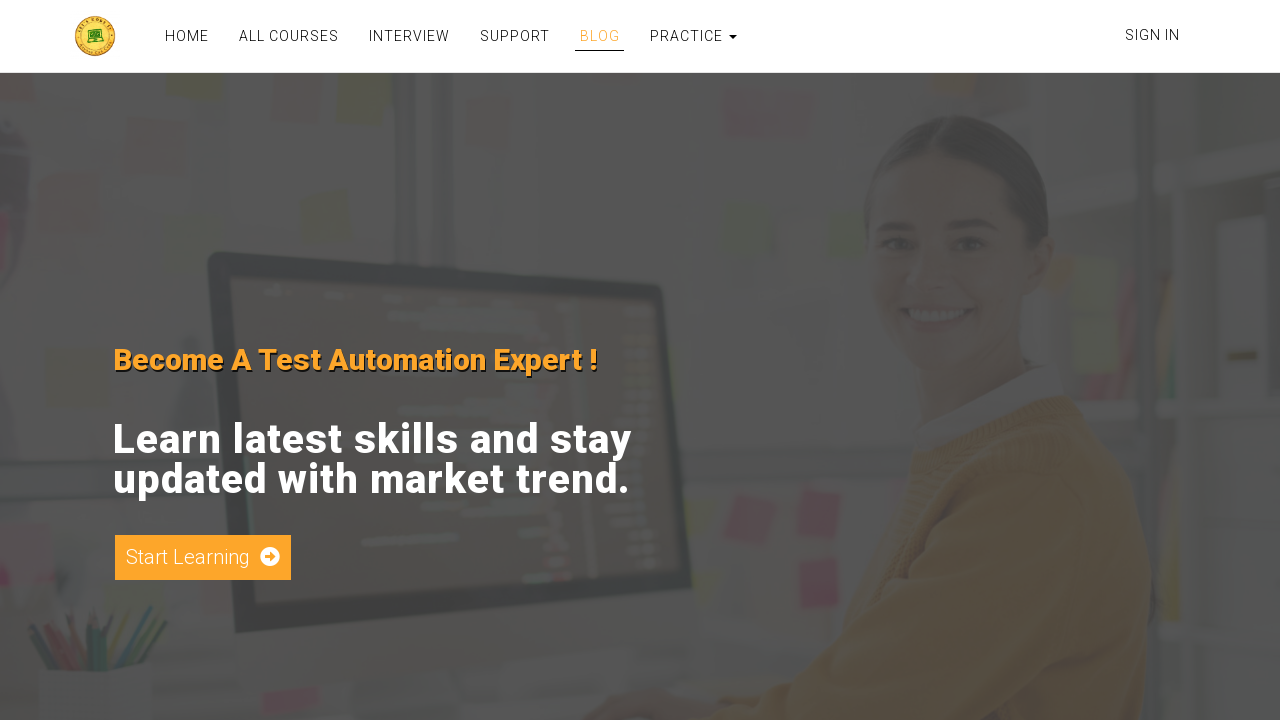

Brought tab 6 to the front
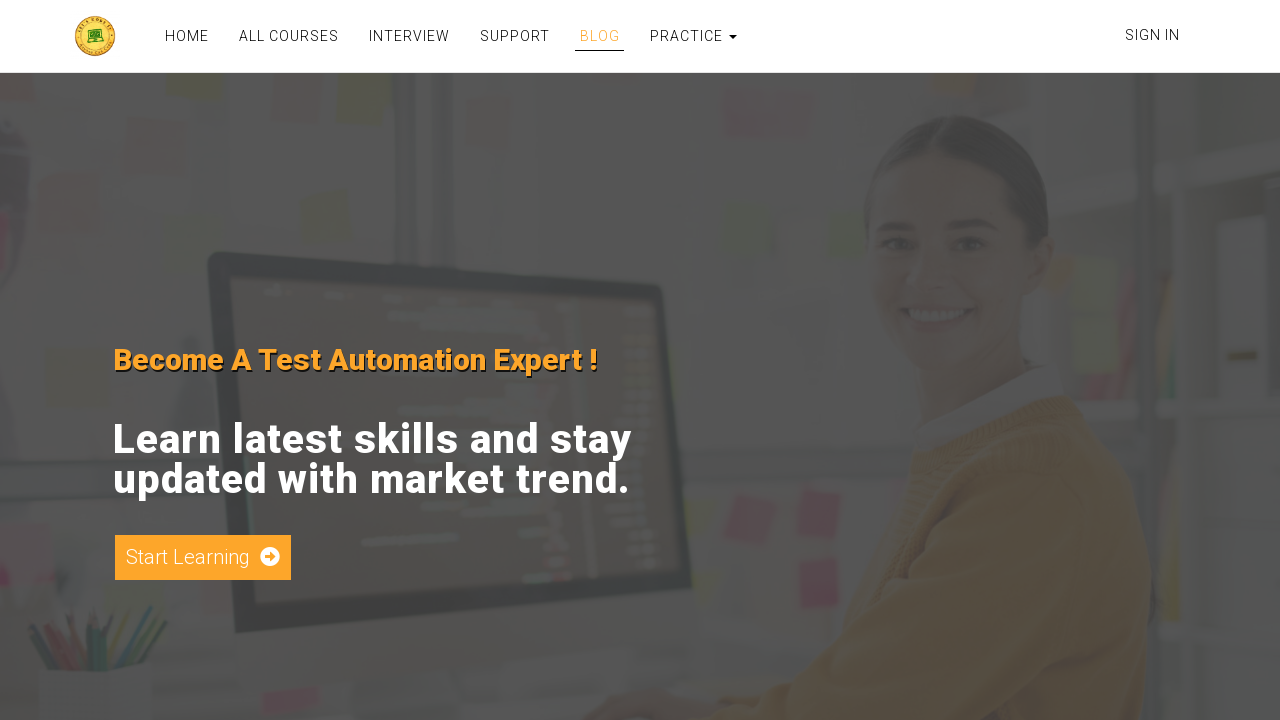

Waited for tab 6 to complete DOM content loading
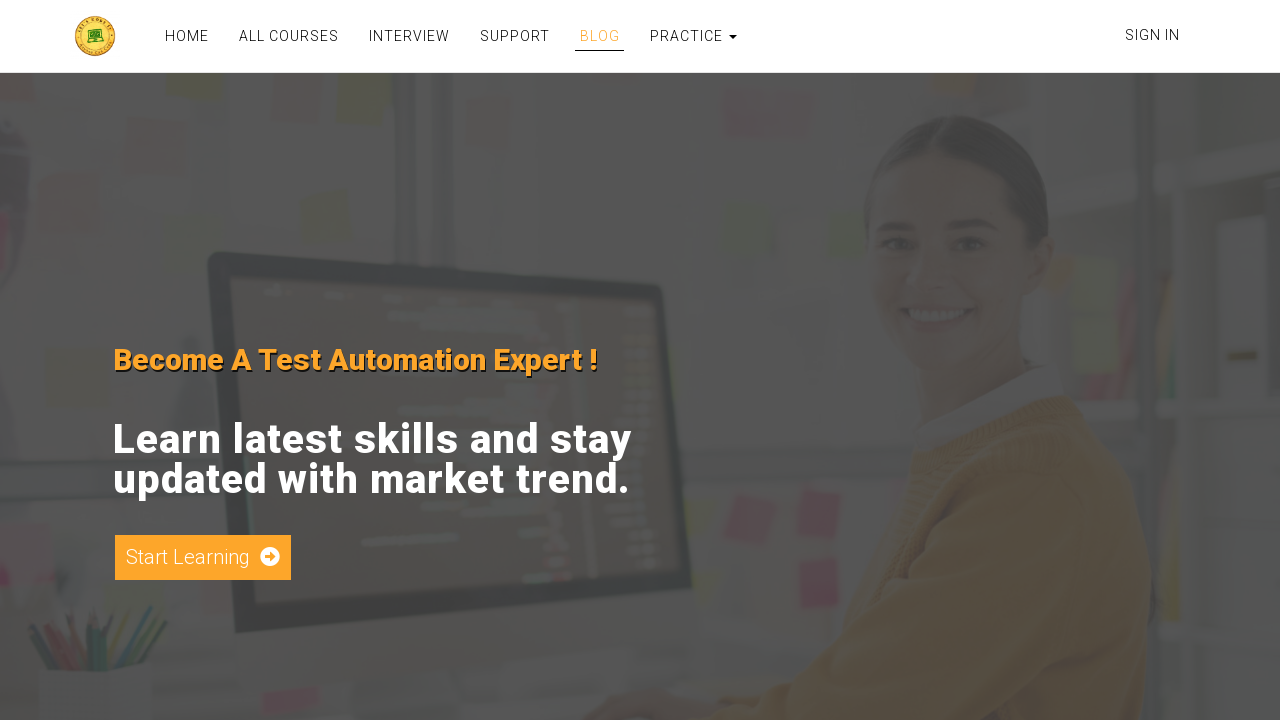

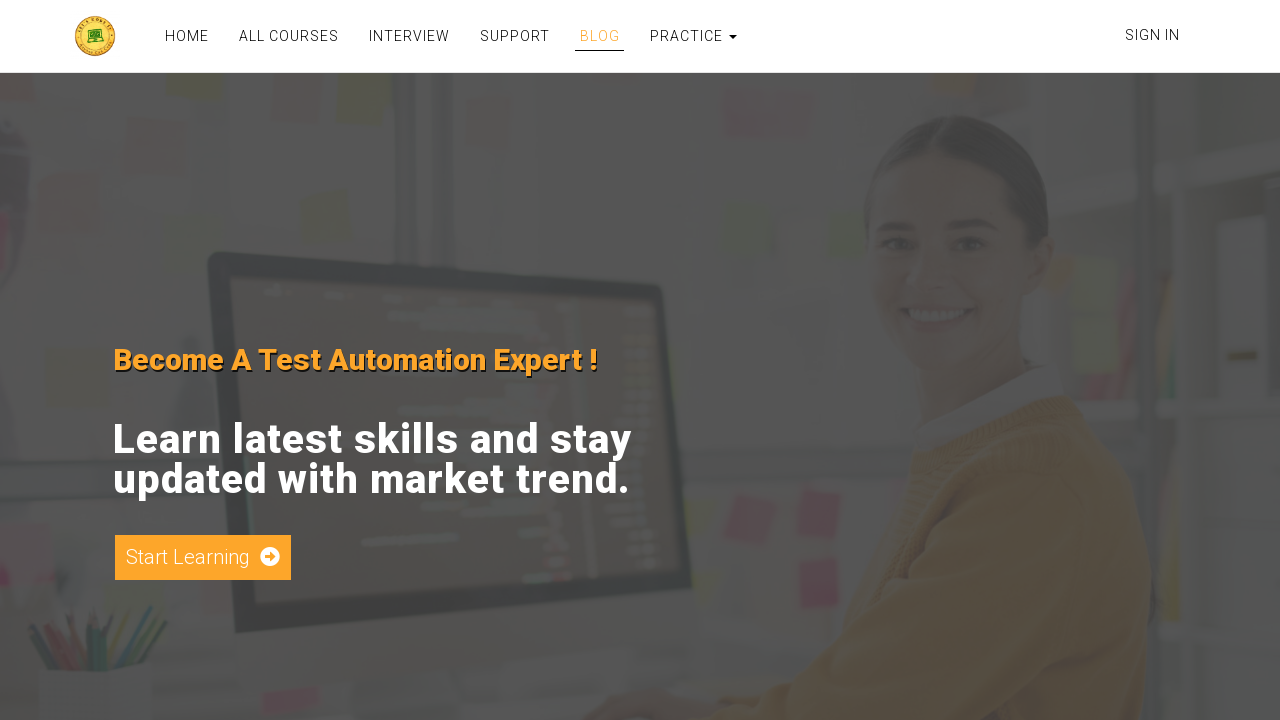